Tests browser window handling by clicking a button to open a new window, switching to the child window to verify its heading text, closing the child window, and switching back to the parent window.

Starting URL: https://demoqa.com/browser-windows

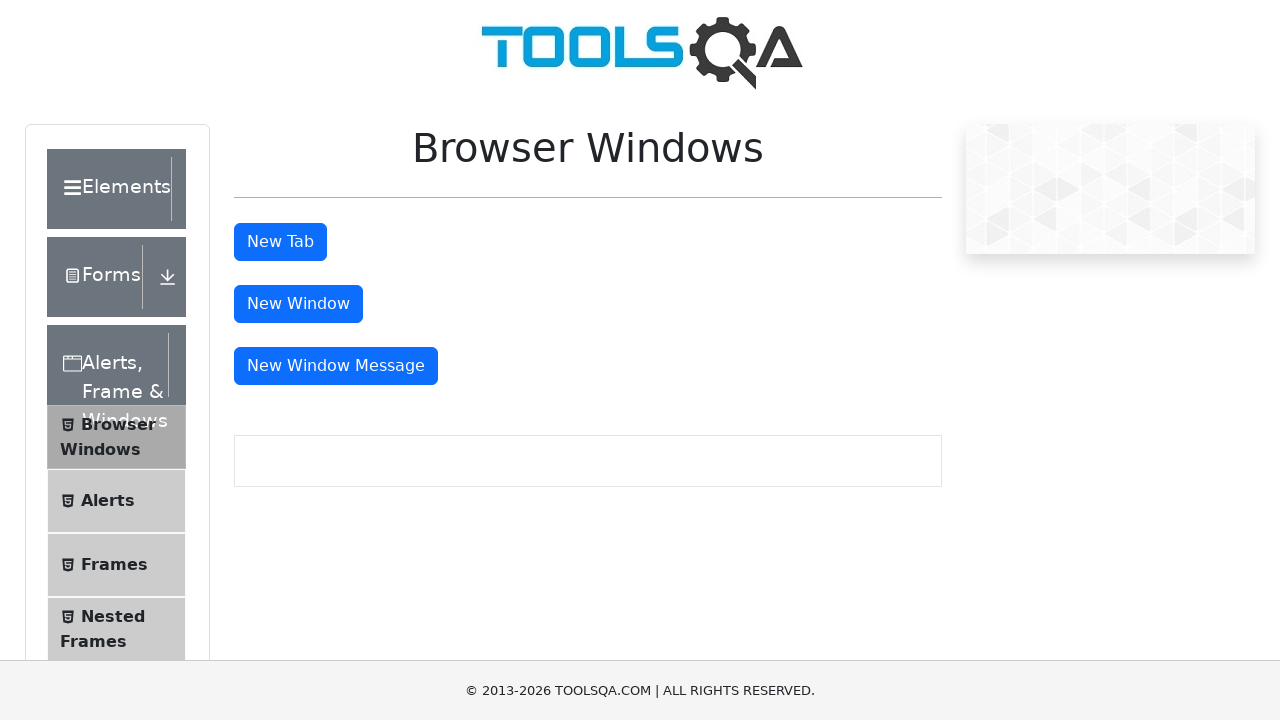

Clicked button to open new window at (298, 304) on #windowButton
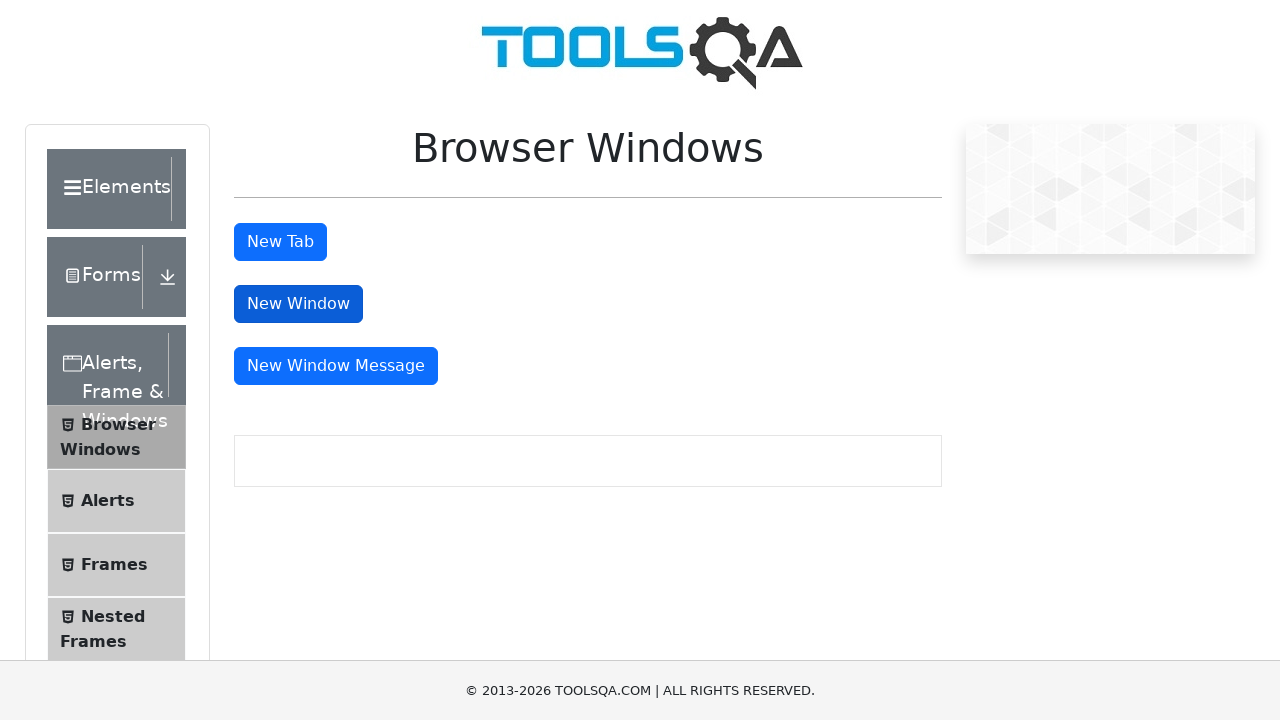

Child window opened and captured
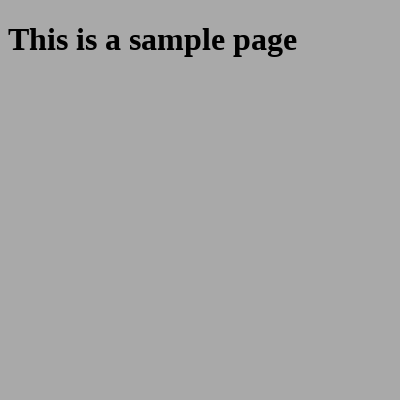

Child window heading element loaded
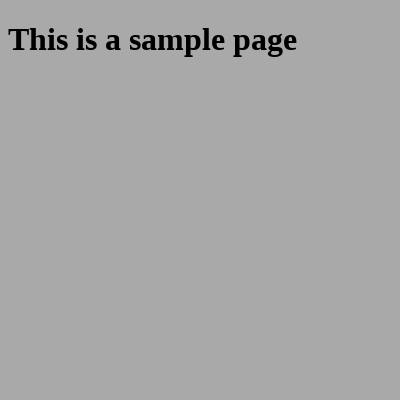

Verified child window heading: This is a sample page
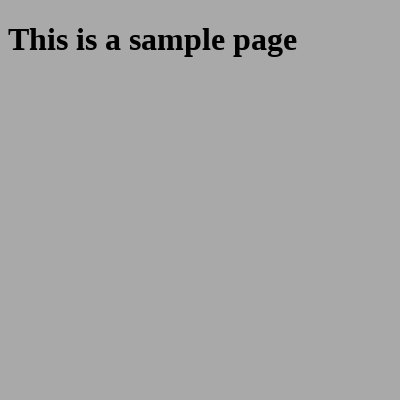

Child window closed
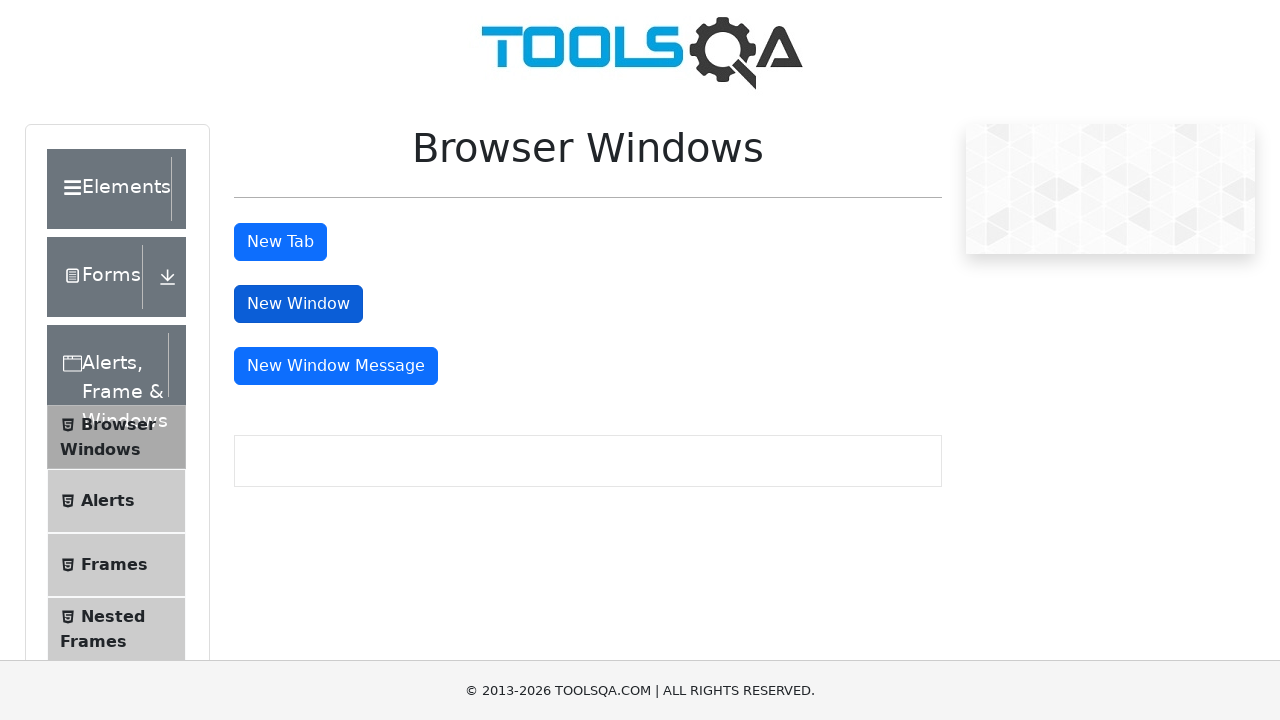

Switched back to parent window and verified element presence
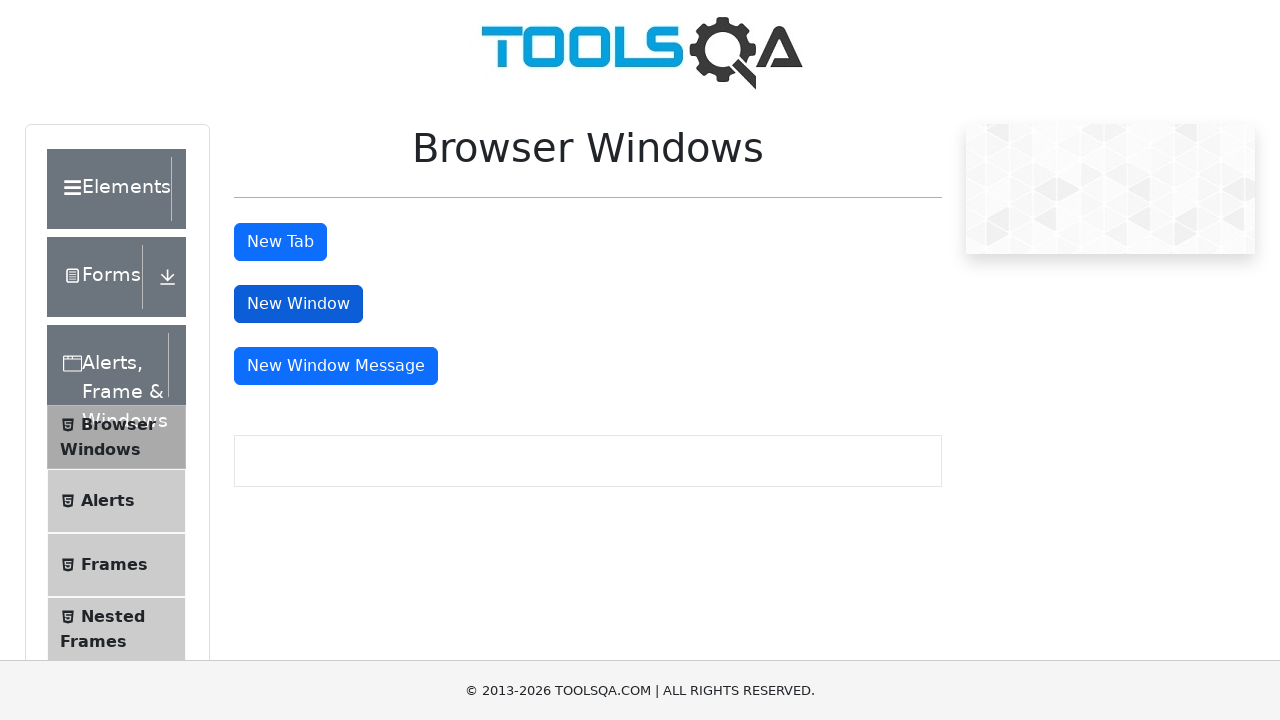

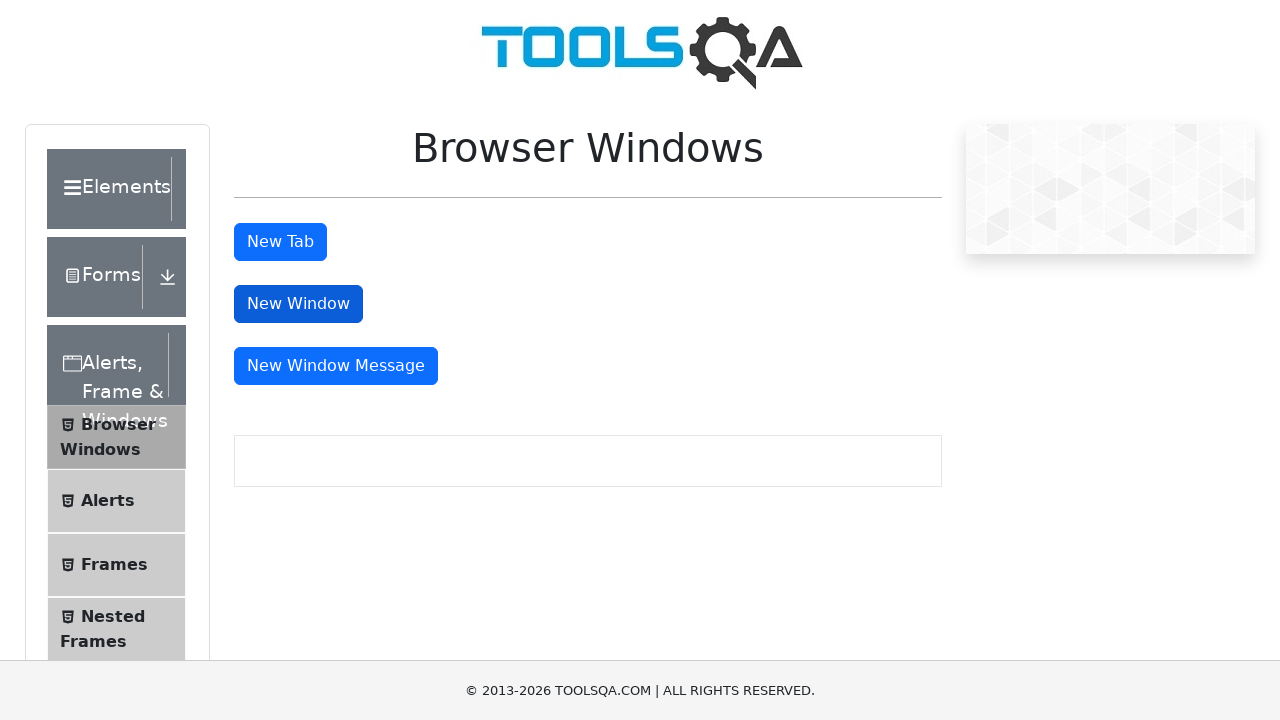